Tests auto-waiting for AJAX-loaded elements by clicking a button that triggers an AJAX request and verifying the loaded content appears

Starting URL: http://uitestingplayground.com/ajax

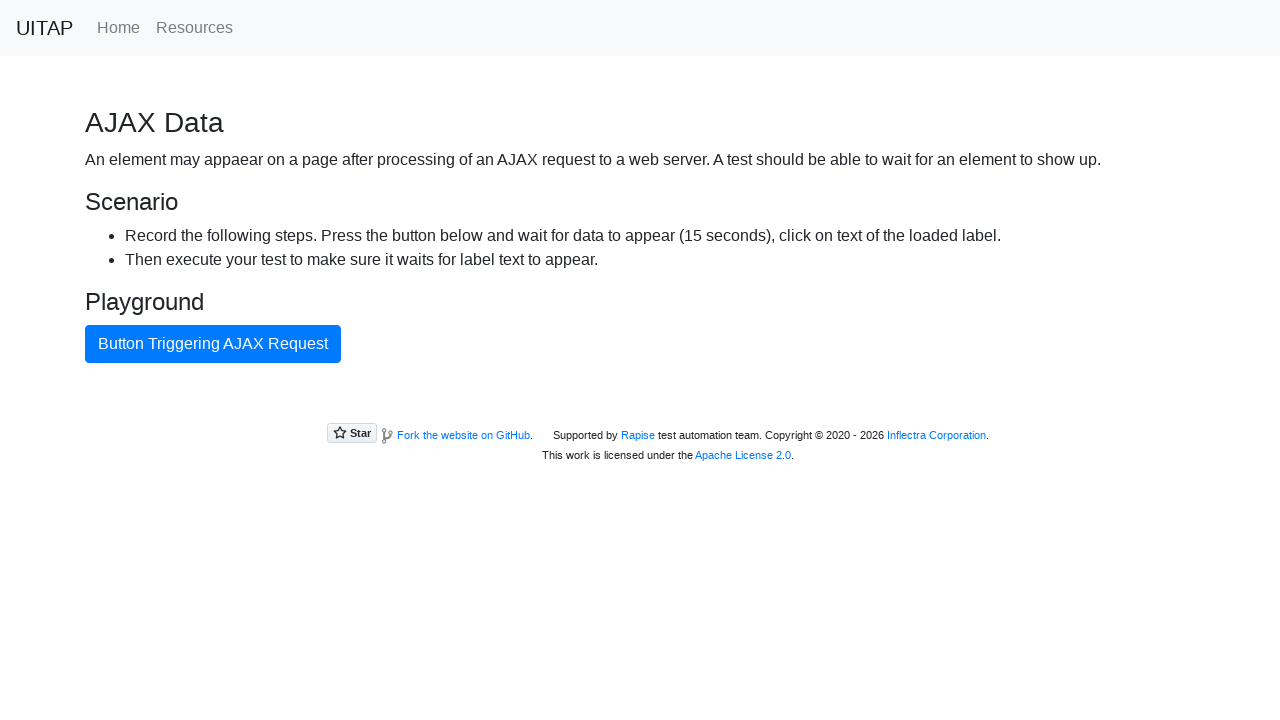

Navigated to AJAX test page
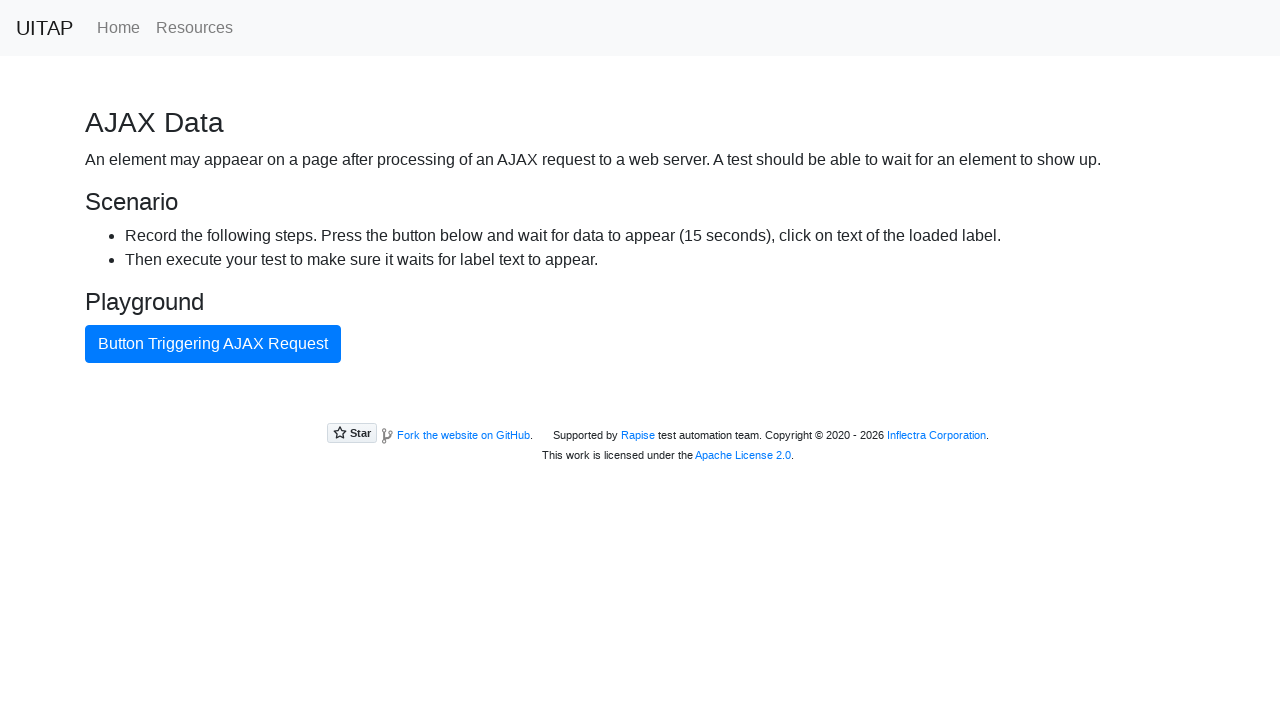

Clicked button triggering AJAX request at (213, 344) on internal:text="Button Triggering AJAX Request"i
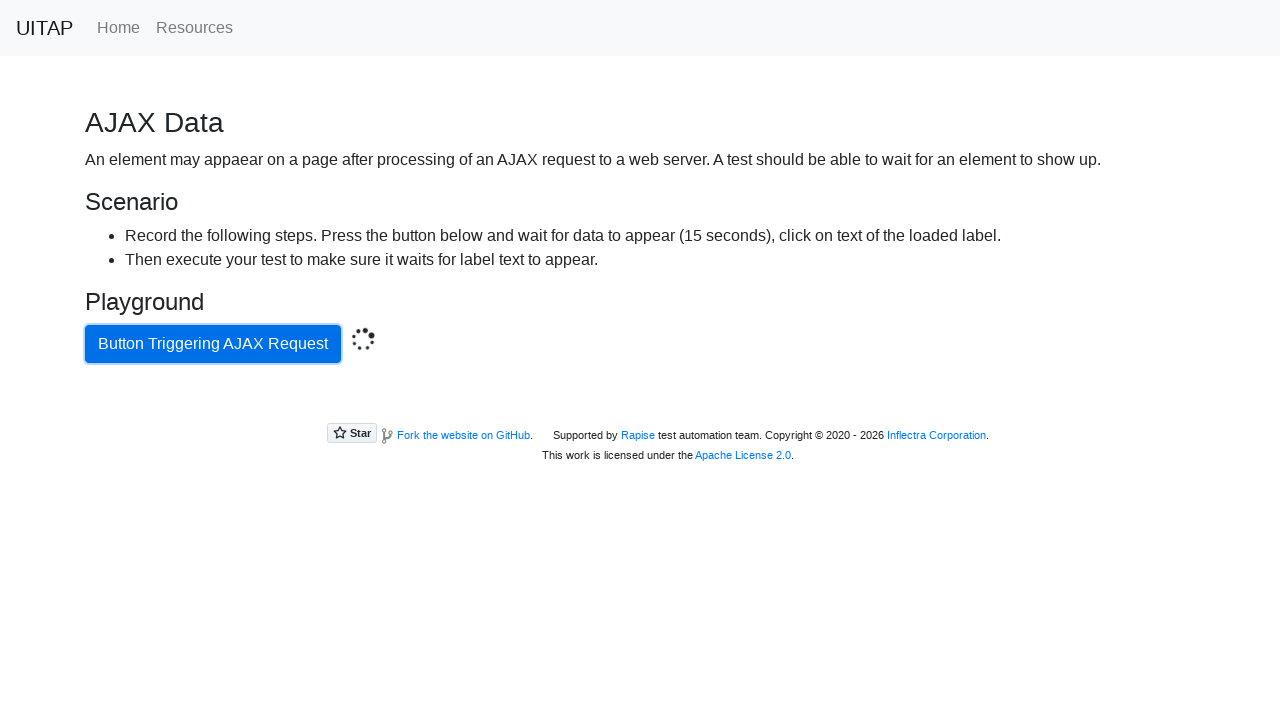

AJAX-loaded success element appeared
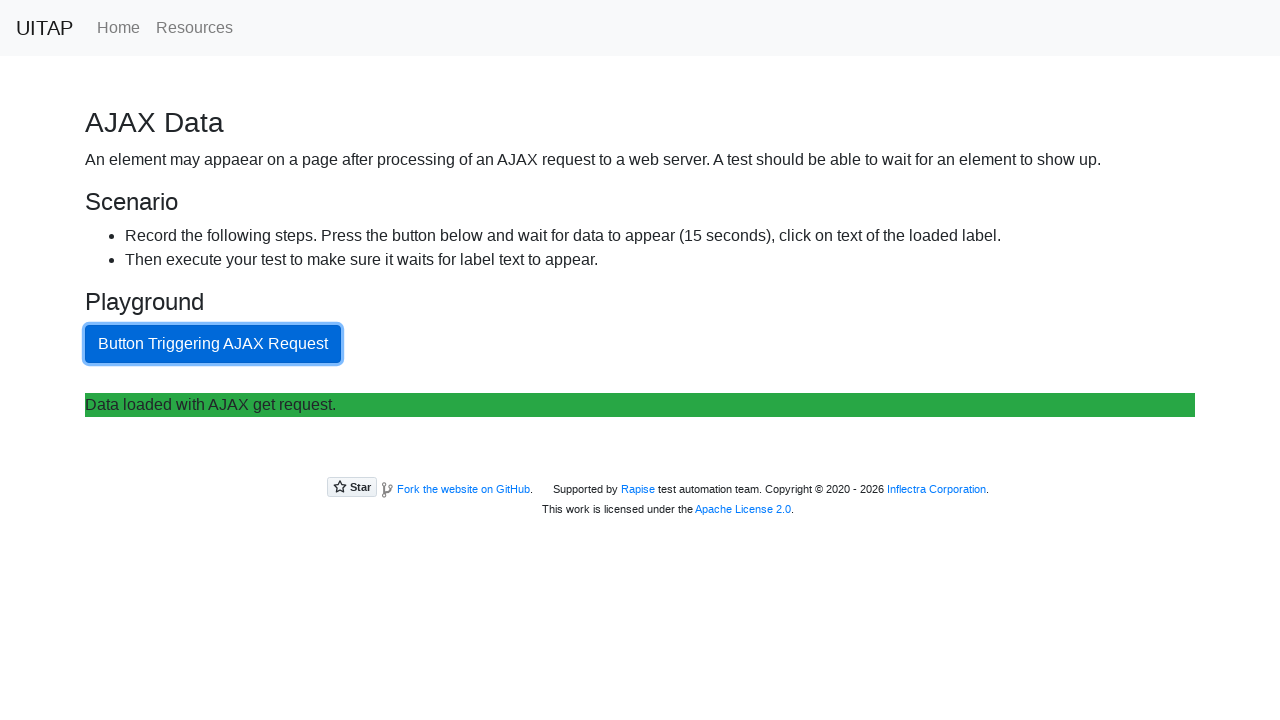

Retrieved text content from success element
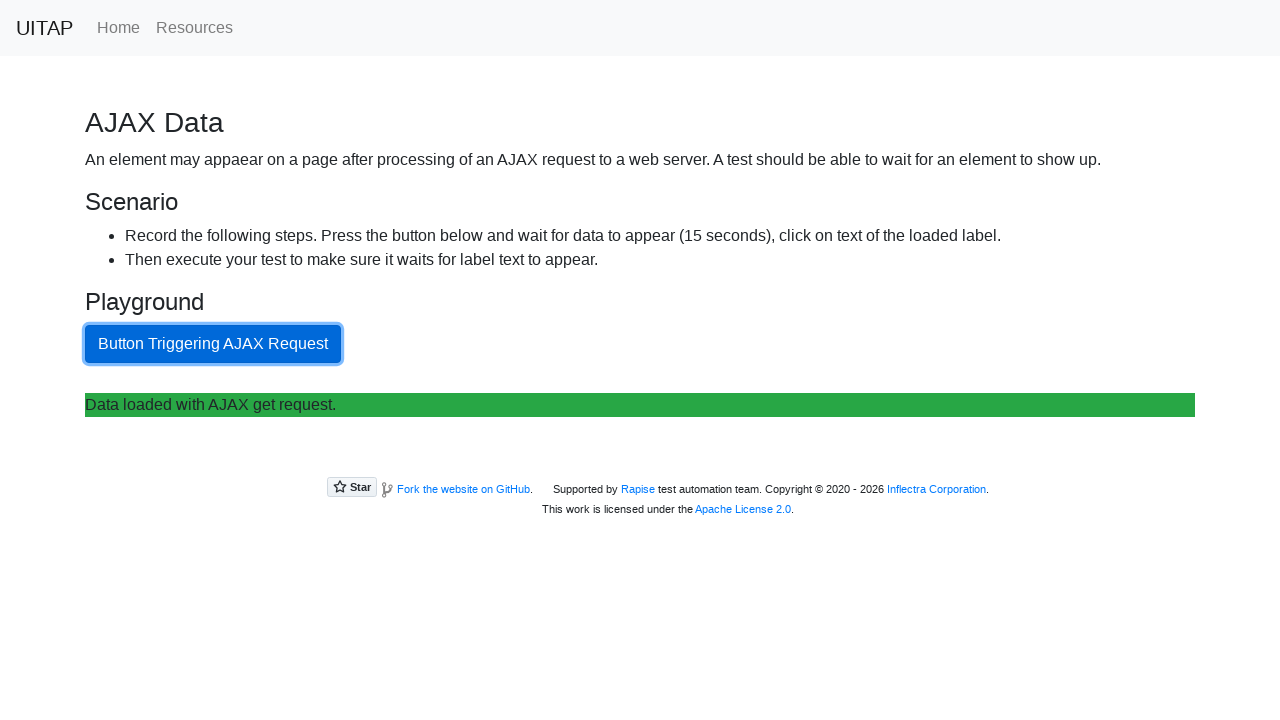

Verified text content matches expected AJAX response
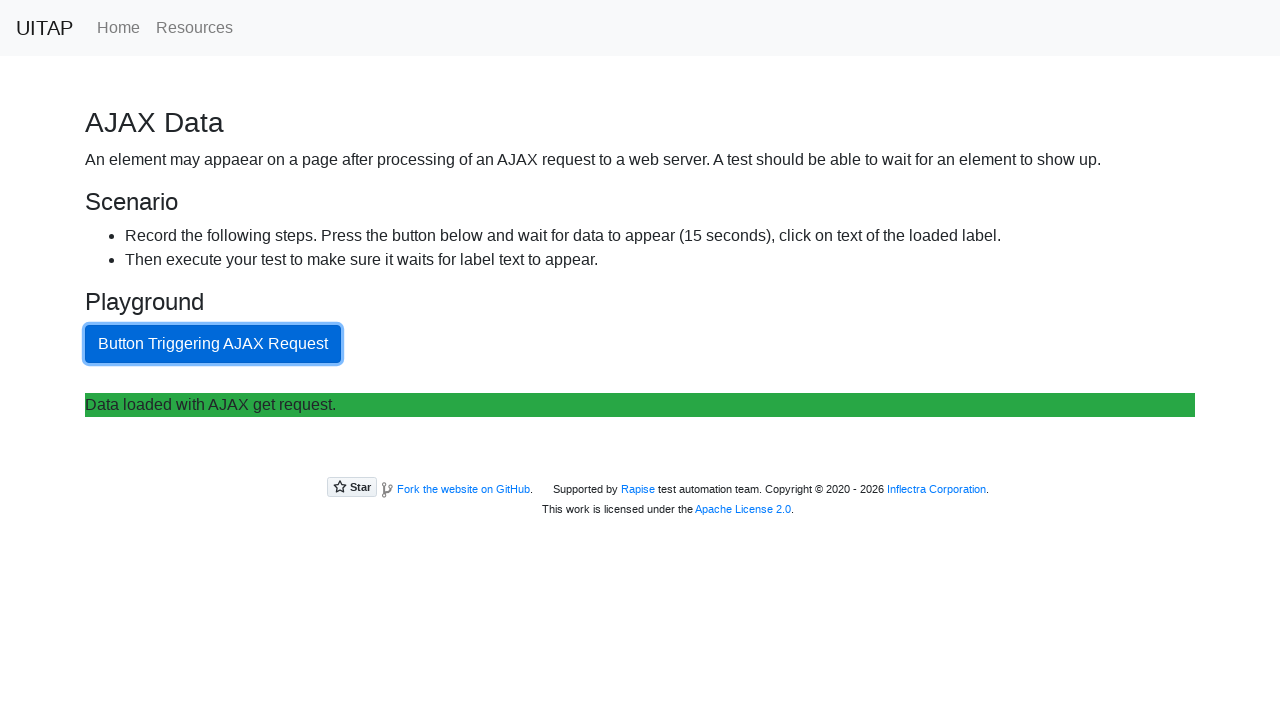

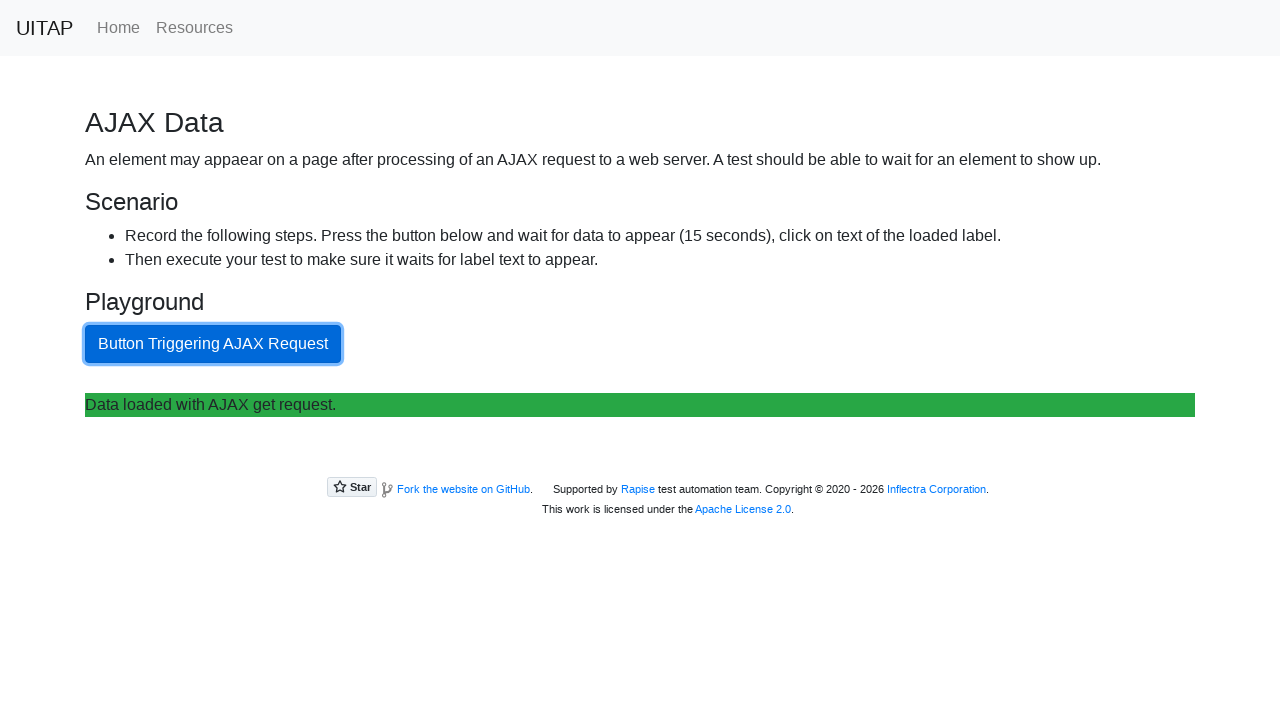